Tests finding elements by class name and retrieving the first element's text content

Starting URL: https://kristinek.github.io/site/examples/locators

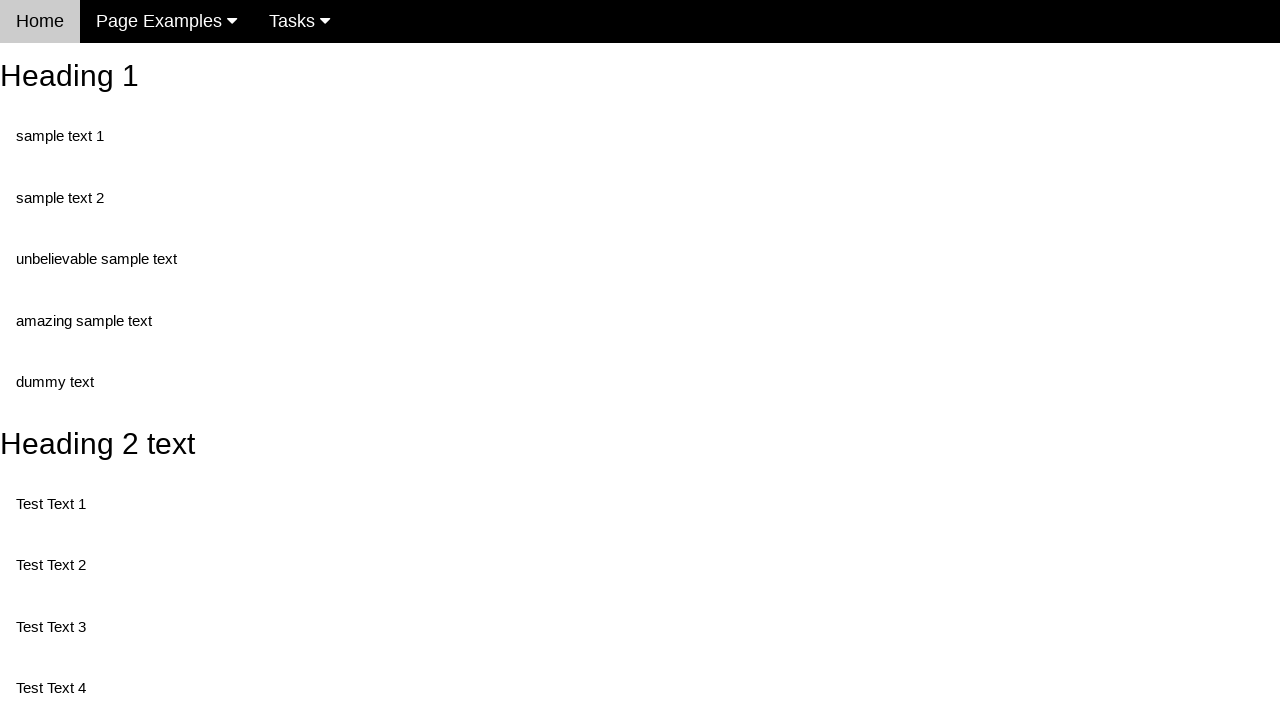

Navigated to locators example page
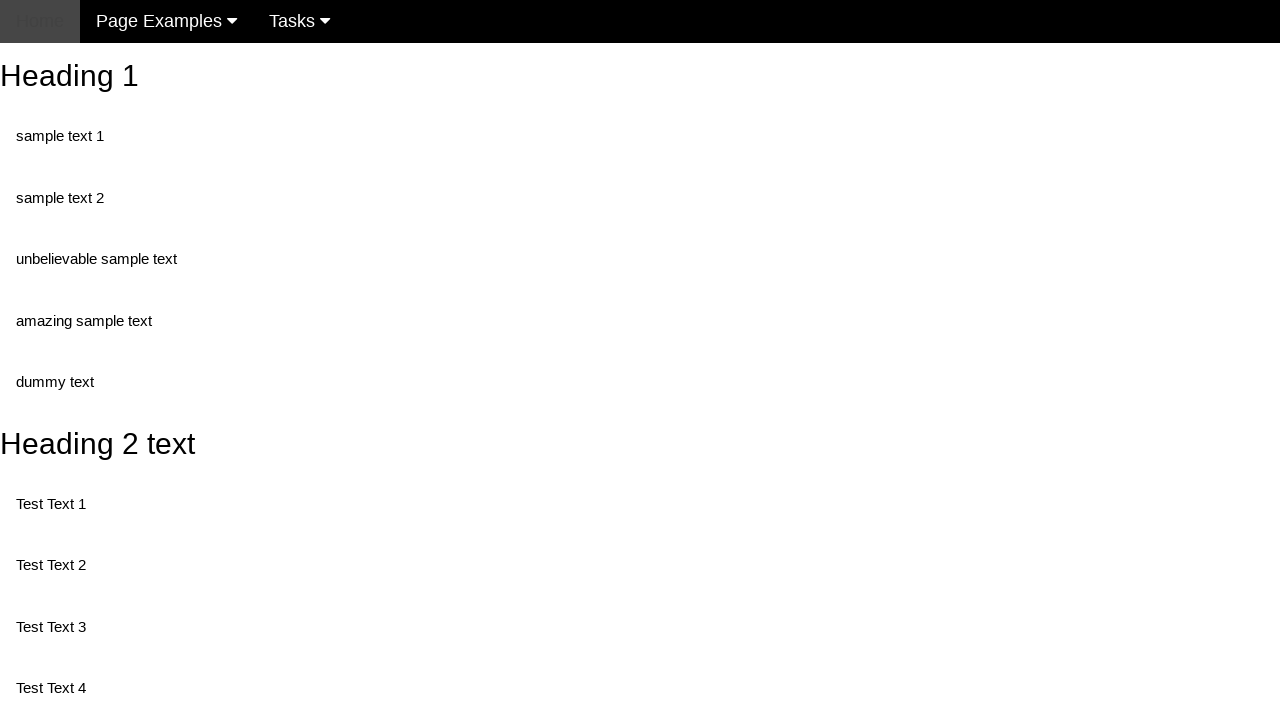

Located all elements with class 'test'
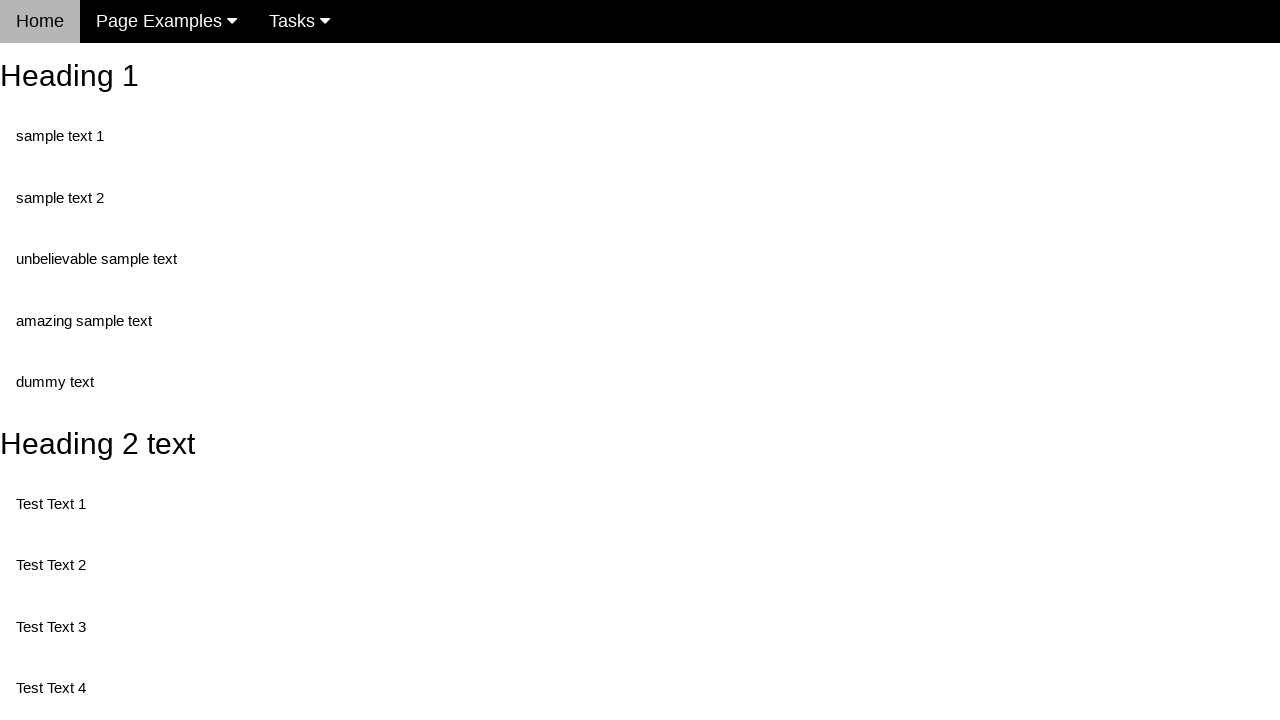

Retrieved text content from first element with class 'test'
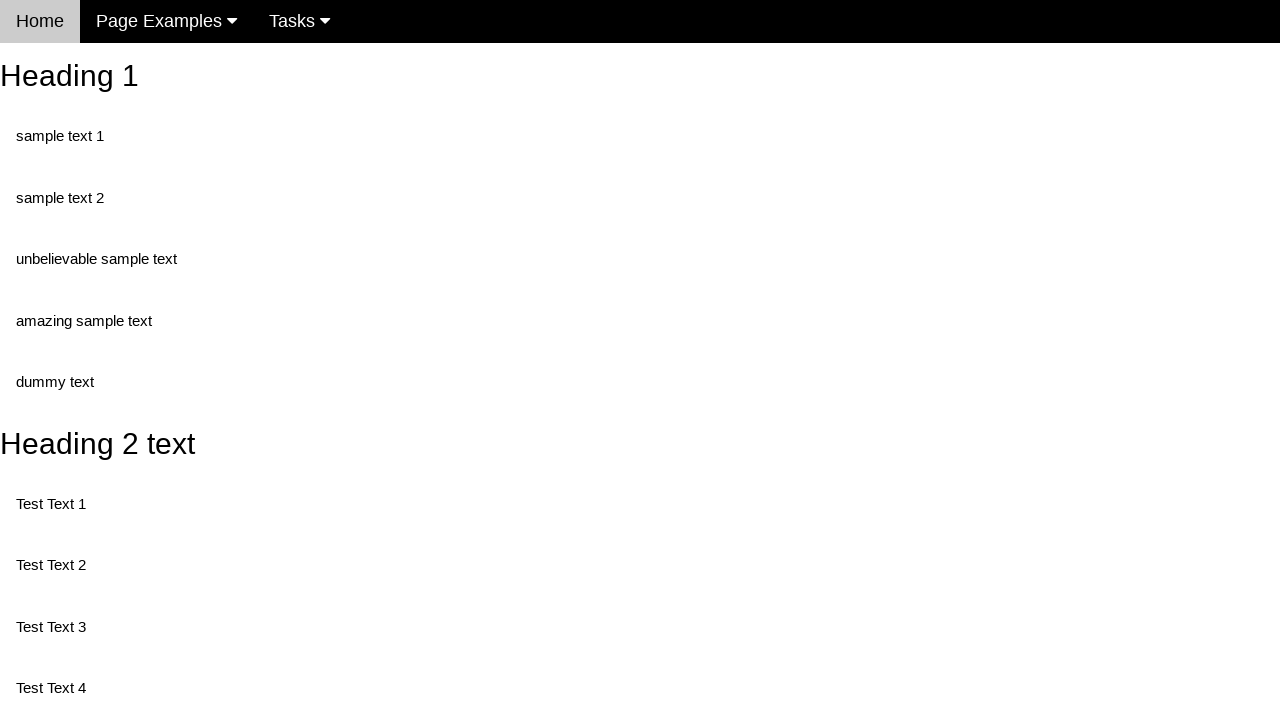

Printed first element text: Test Text 1
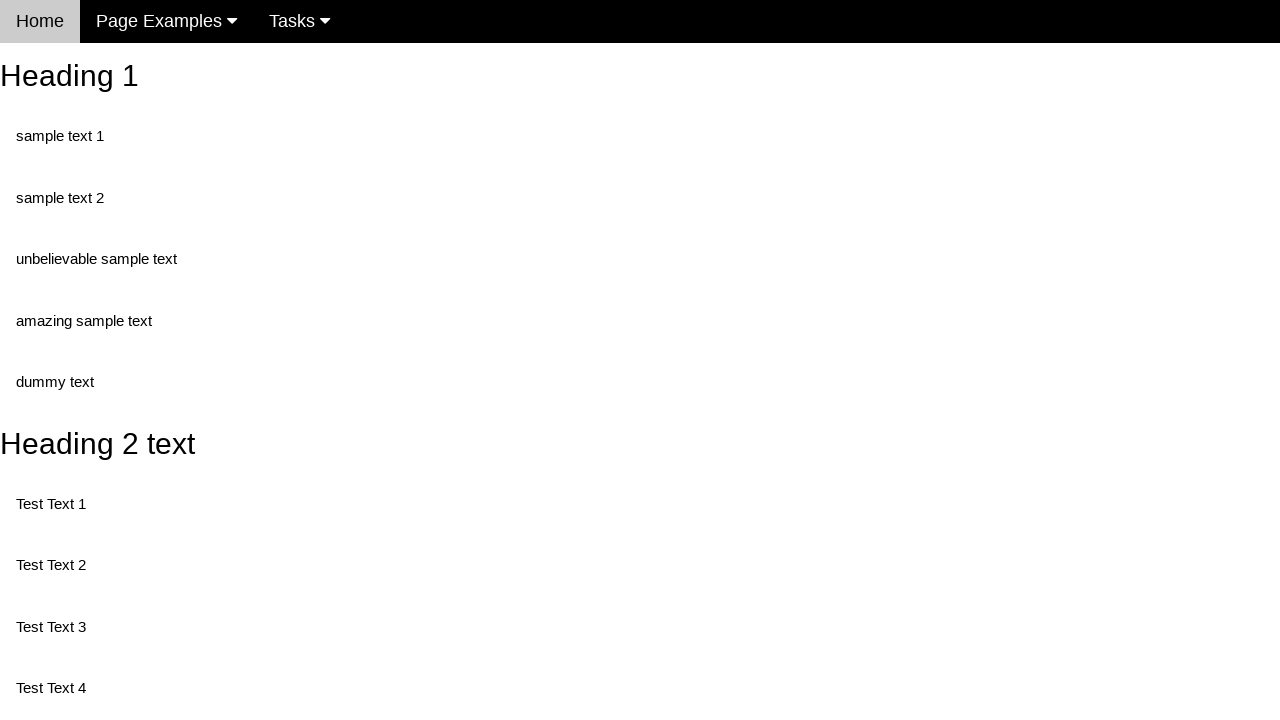

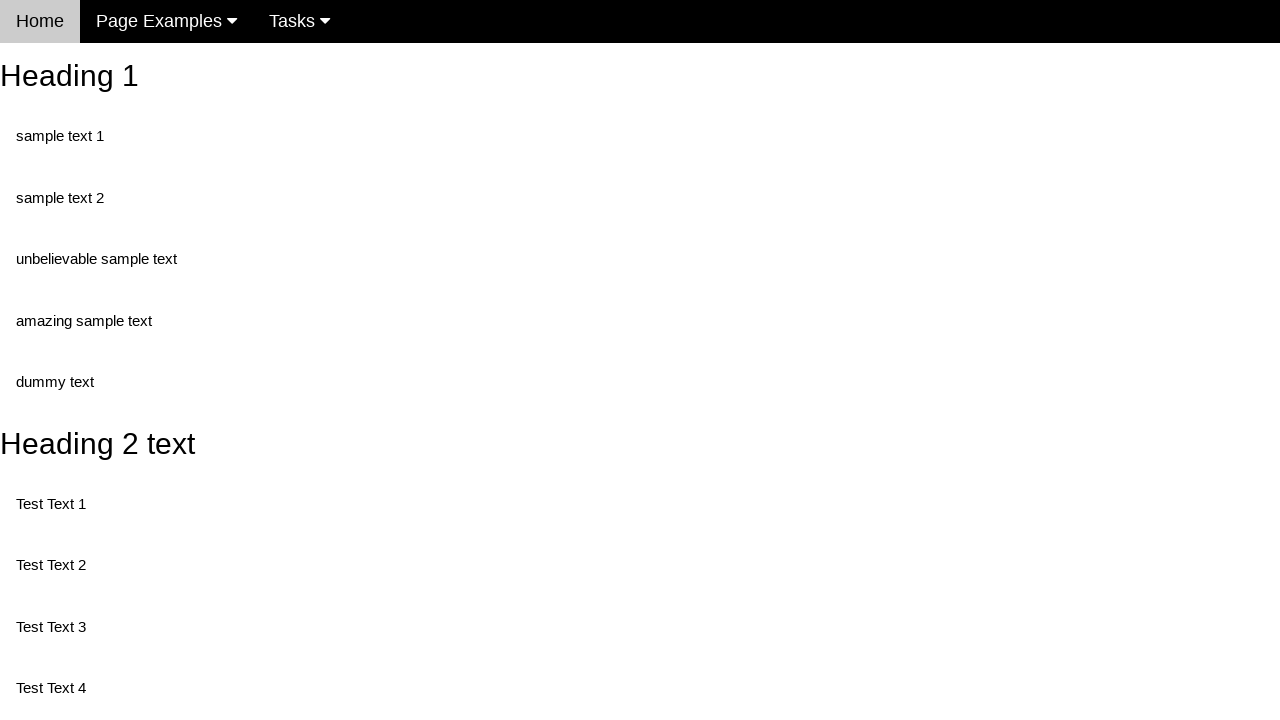